Tests adding a todo item with special characters and verifies the item count shows 1 item left

Starting URL: https://todomvc.com/examples/react/dist/

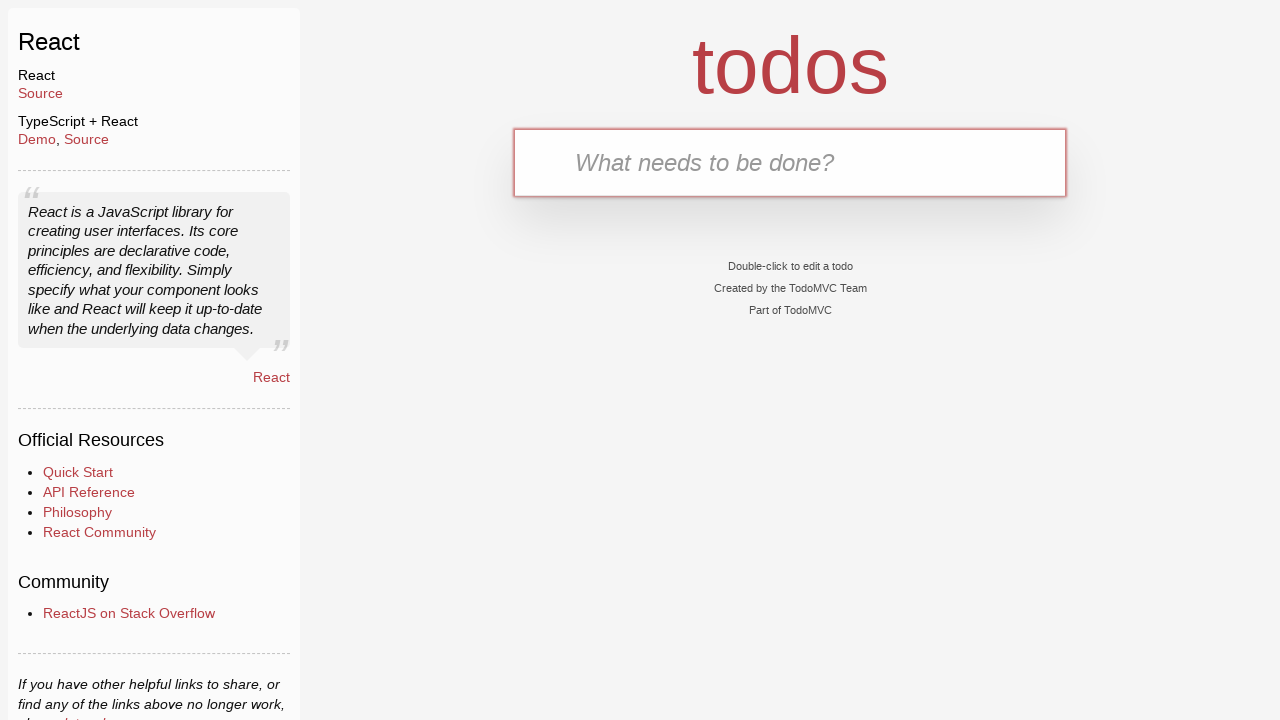

Filled new todo input with special characters '&;/>< ' on .new-todo
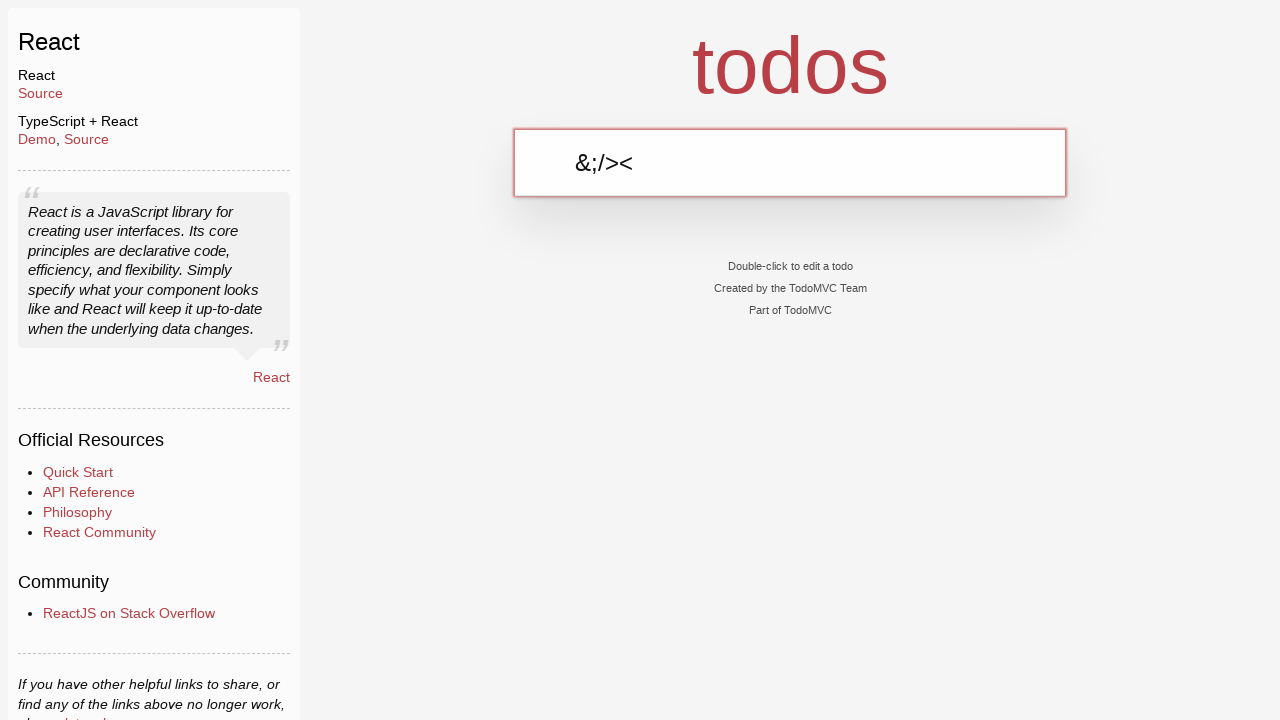

Pressed Enter to add todo item with special characters on .new-todo
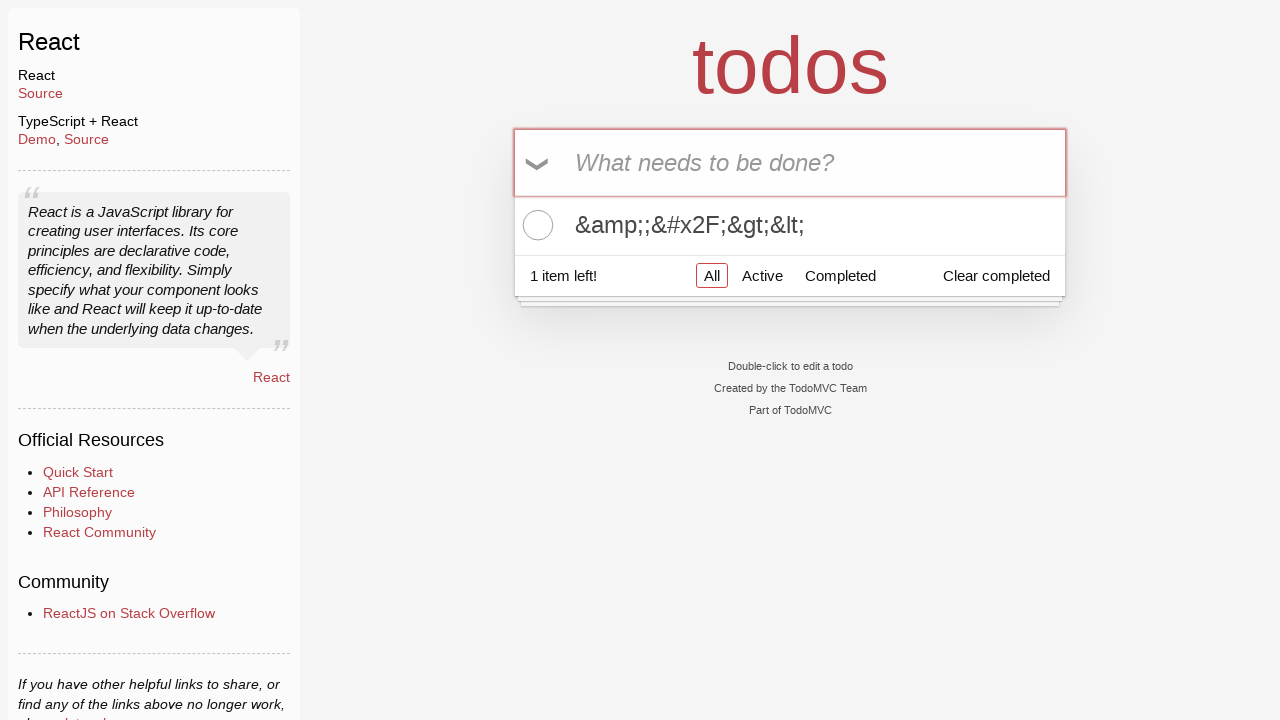

Verified todo count selector is visible showing 1 item left
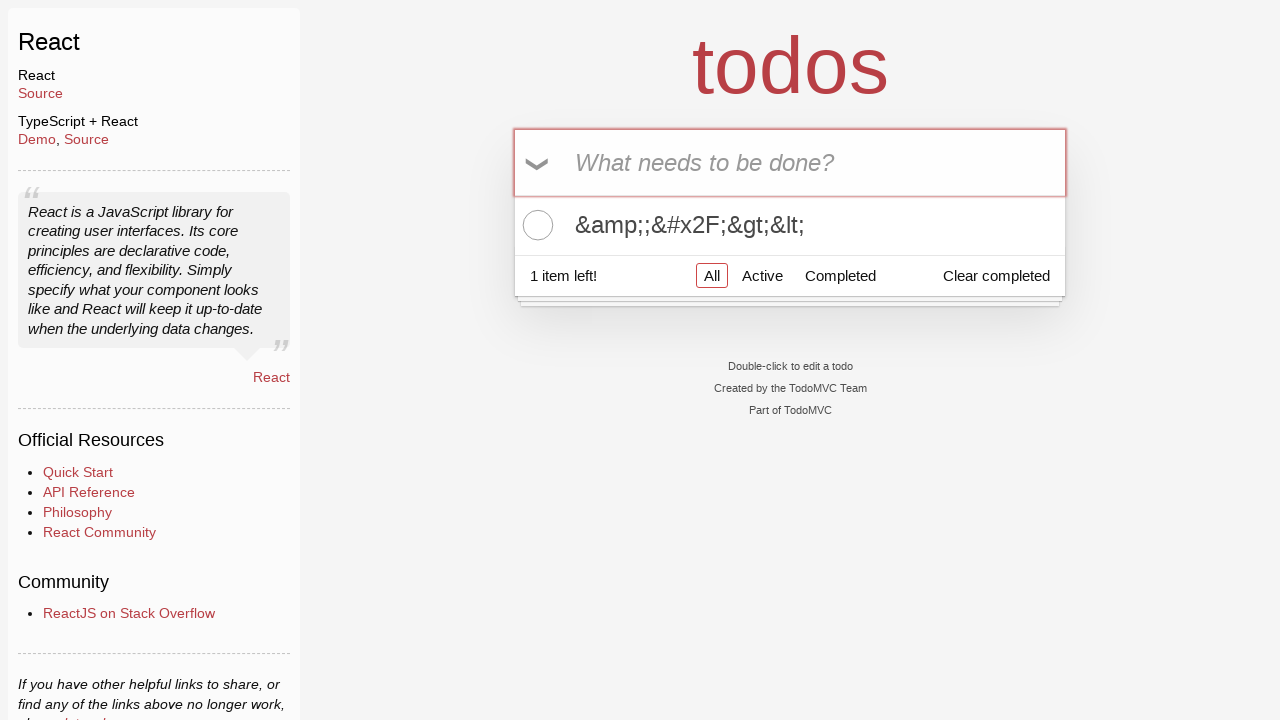

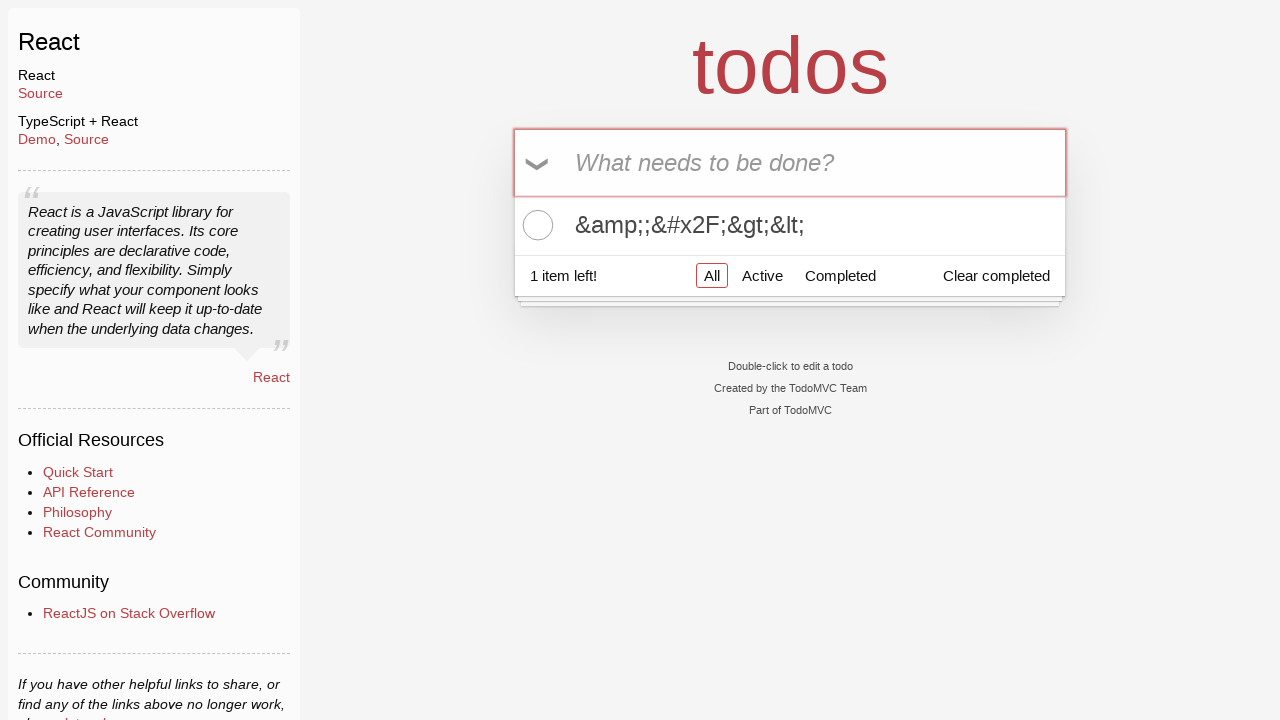